Navigates to Hacker News, verifies that post listings are displayed, and clicks through to the next page of posts using pagination

Starting URL: https://news.ycombinator.com/

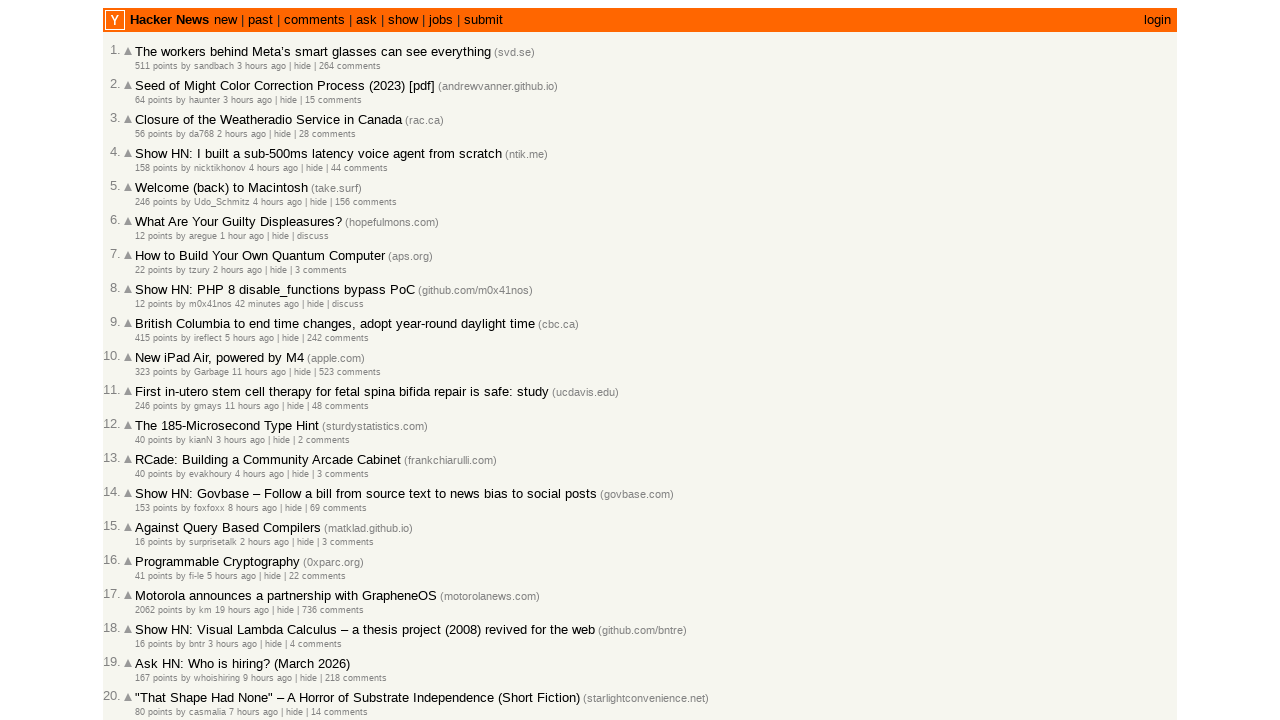

Waited for post listings to load on Hacker News
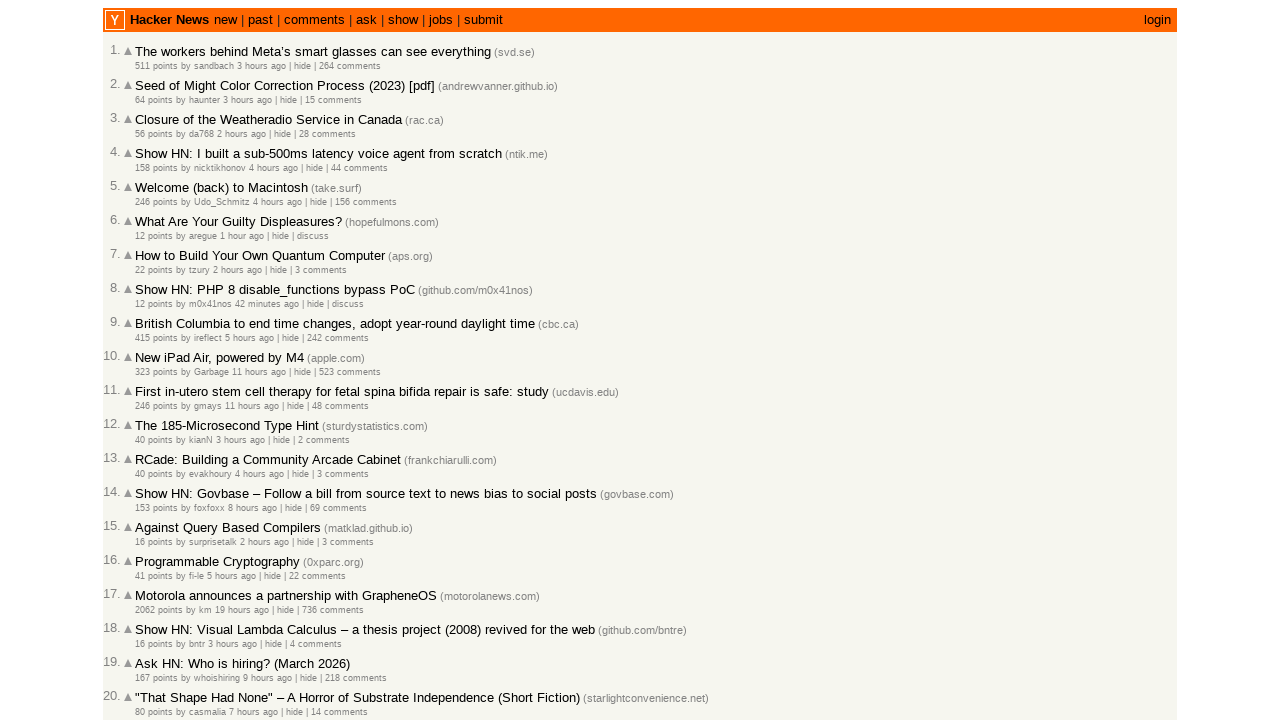

Verified post title links are present
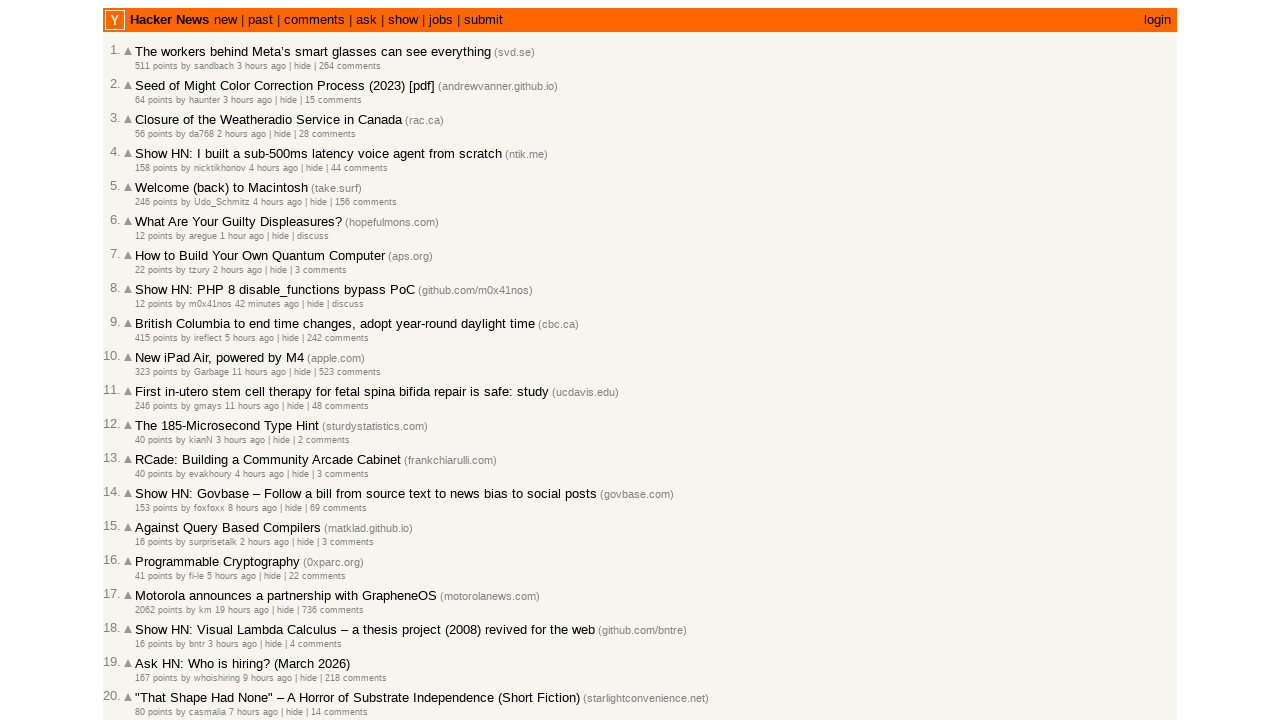

Verified post rank elements are present
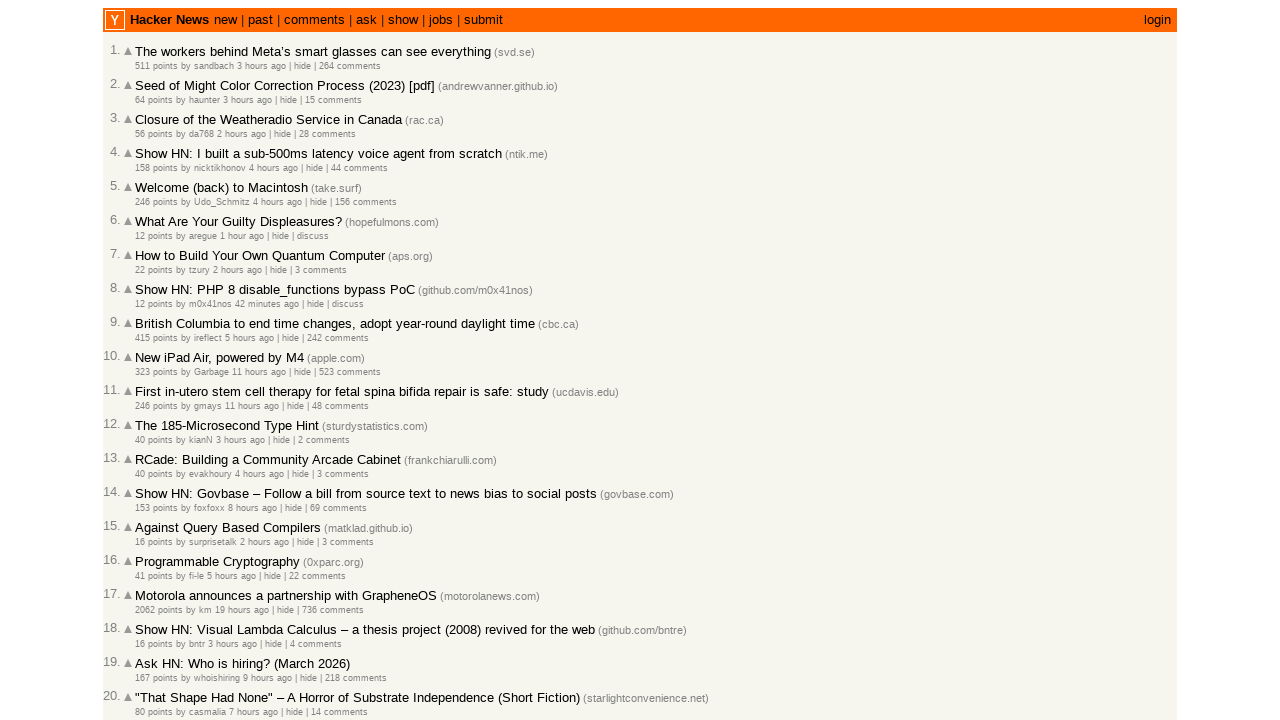

Clicked 'More' link to navigate to next page of posts at (149, 616) on .morelink
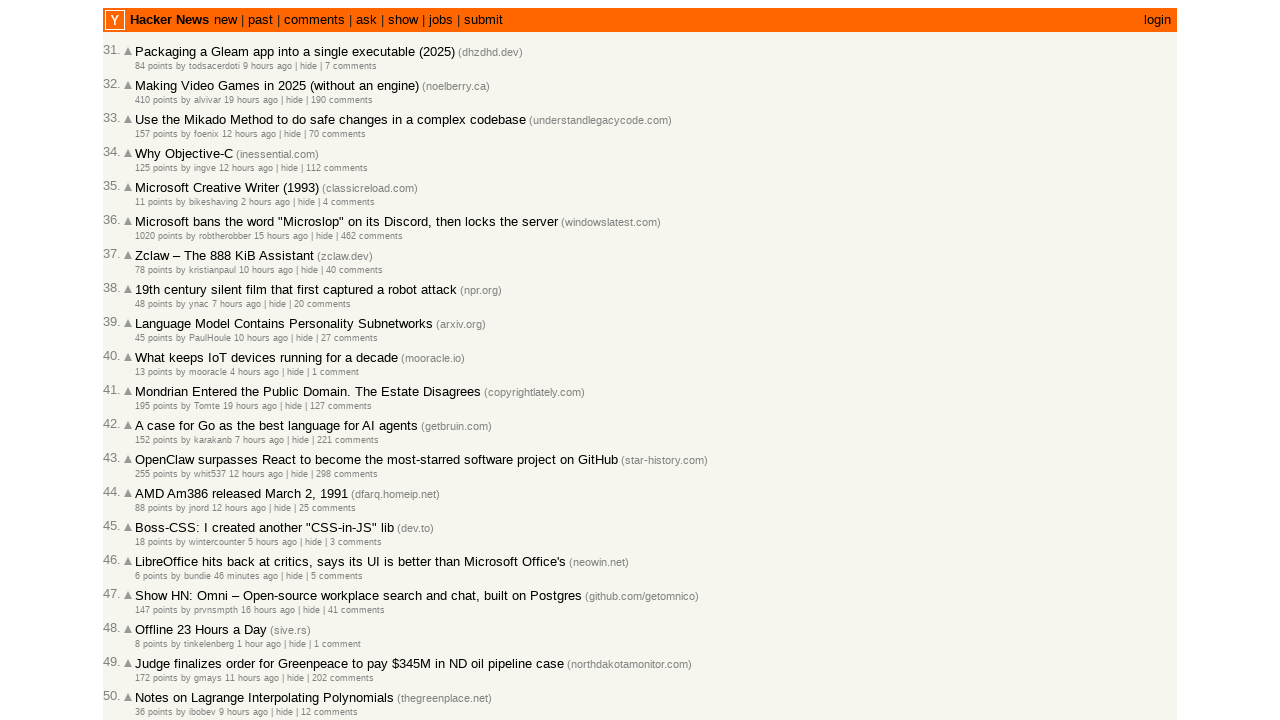

Waited for next page of posts to load
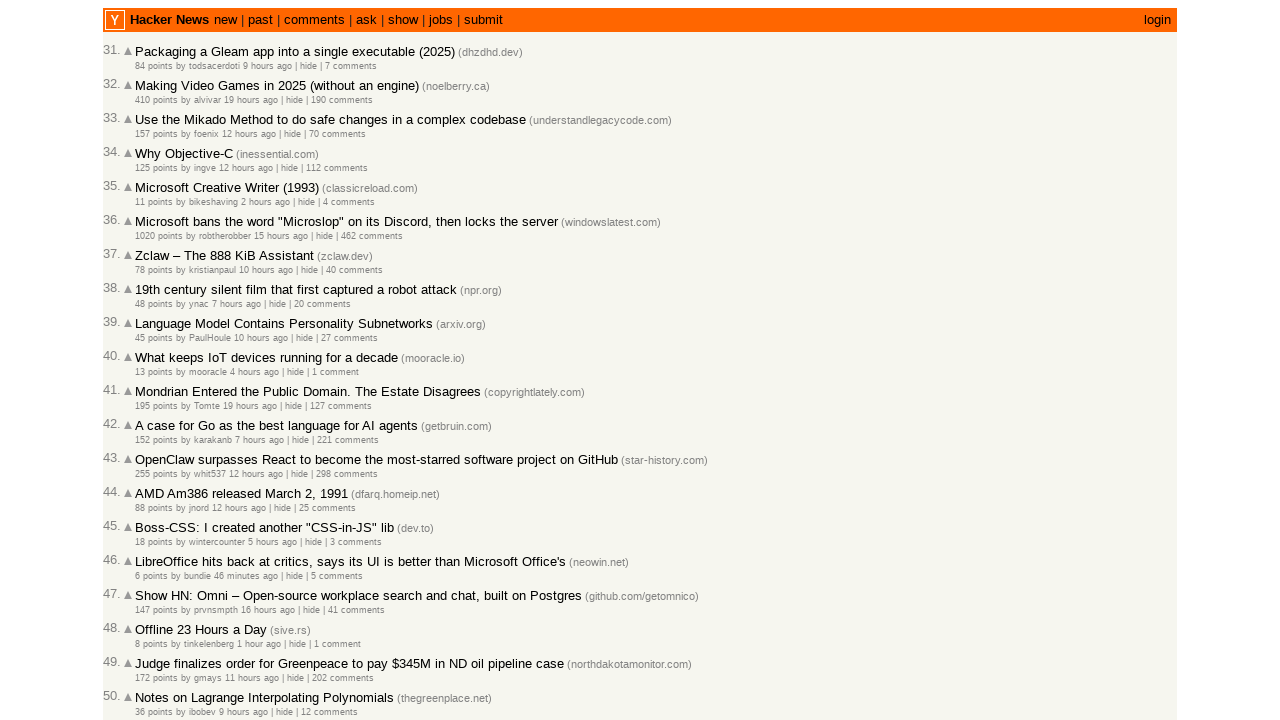

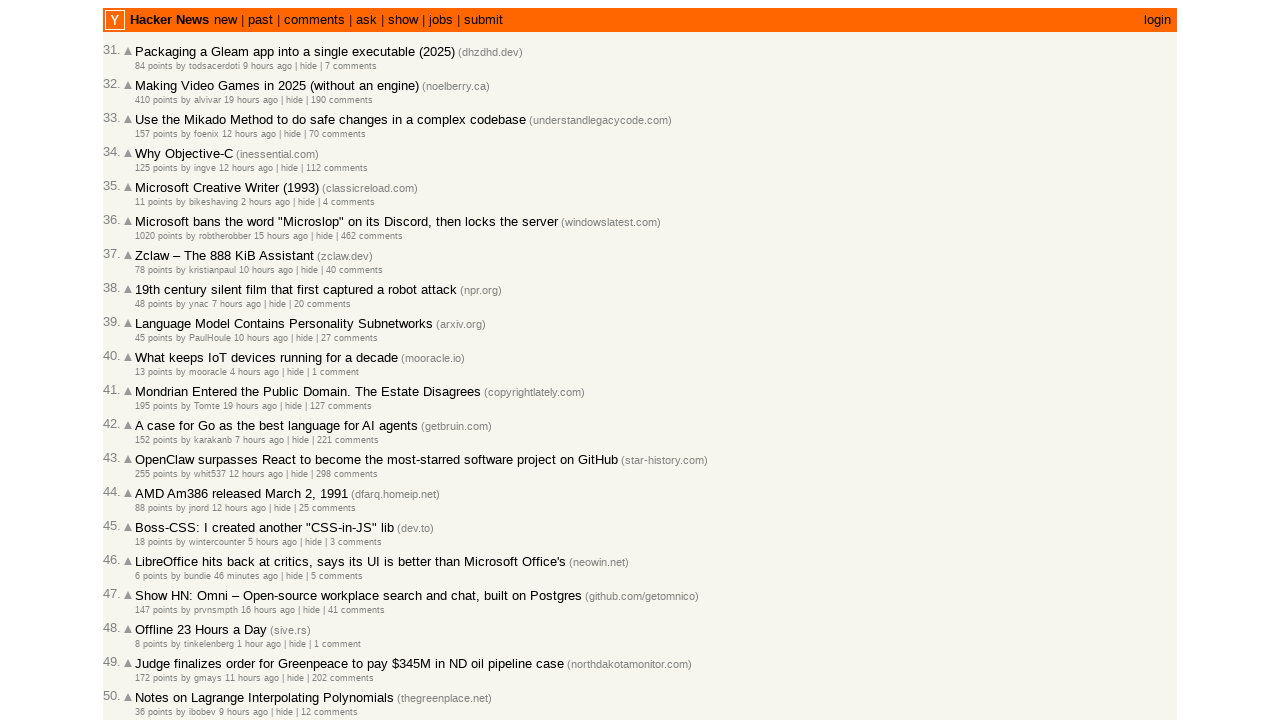